Tests JavaScript alert handling by clicking a button that triggers an alert, verifying the alert text, and accepting the alert

Starting URL: https://the-internet.herokuapp.com/javascript_alerts

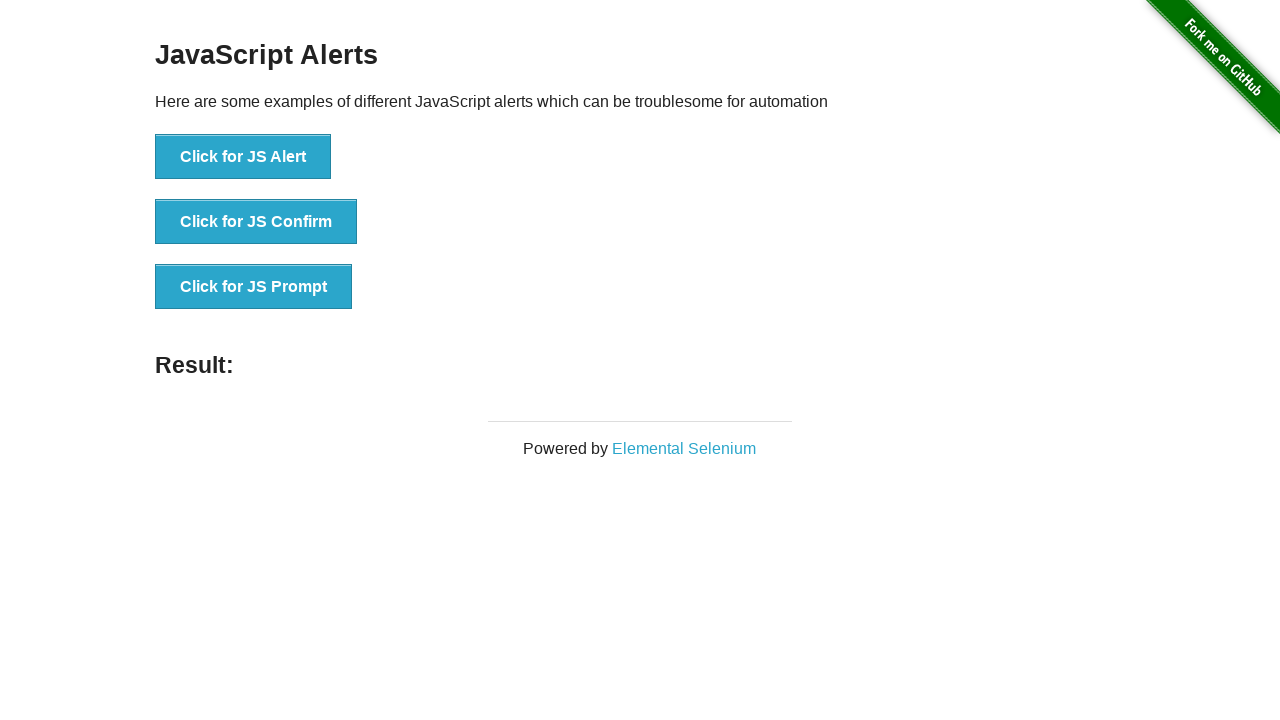

Clicked the button that triggers the JavaScript alert at (243, 157) on xpath=//*[@id='content']/div/ul/li[1]/button
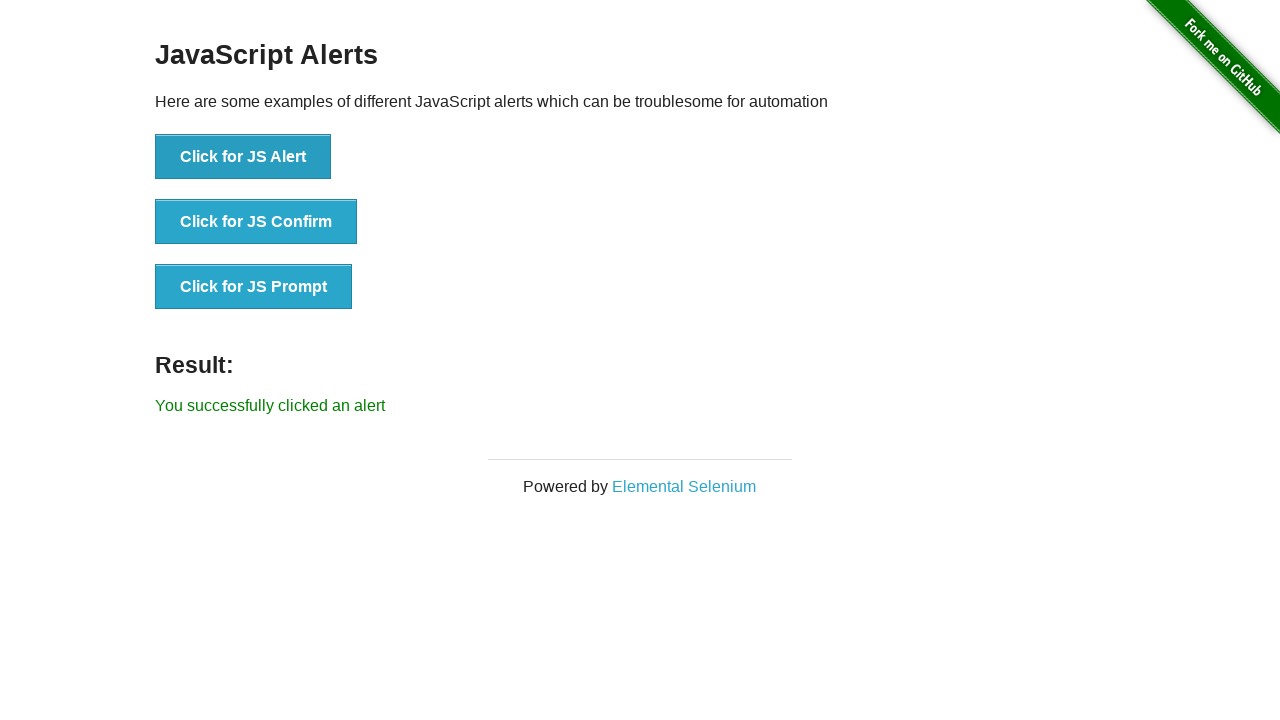

Set up dialog handler to accept alerts
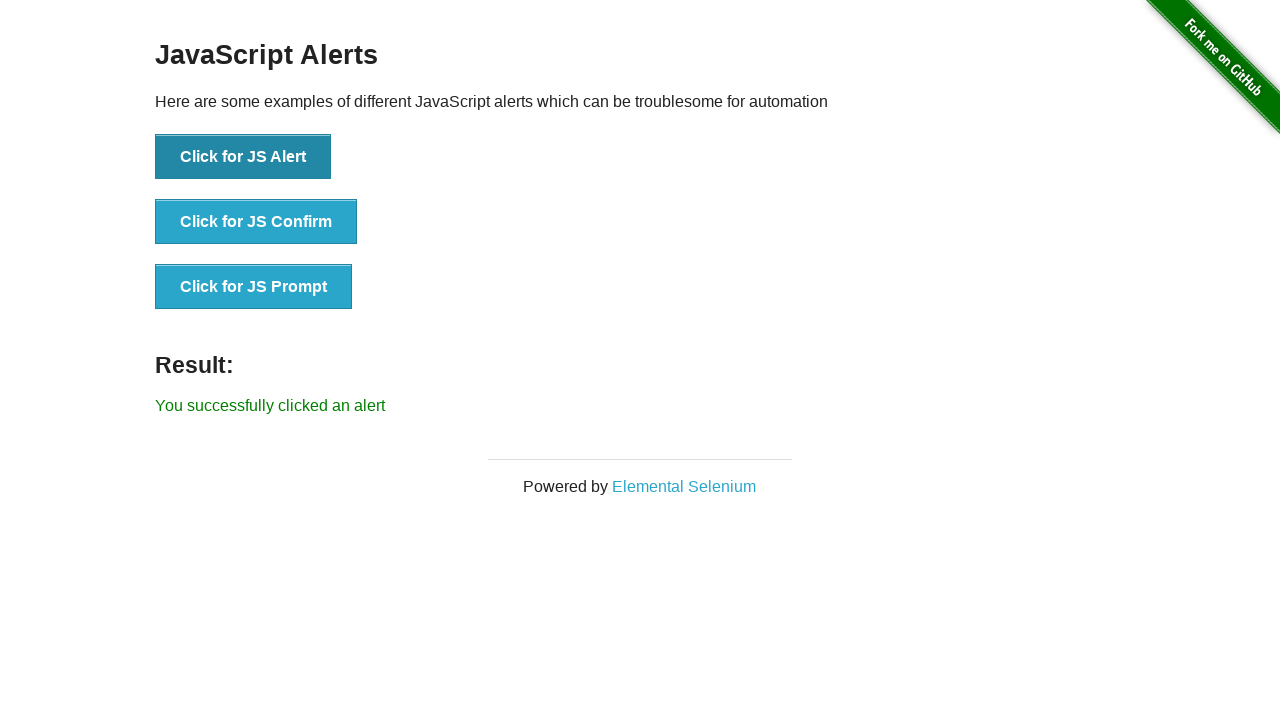

Set up dialog handler to verify and accept alert message
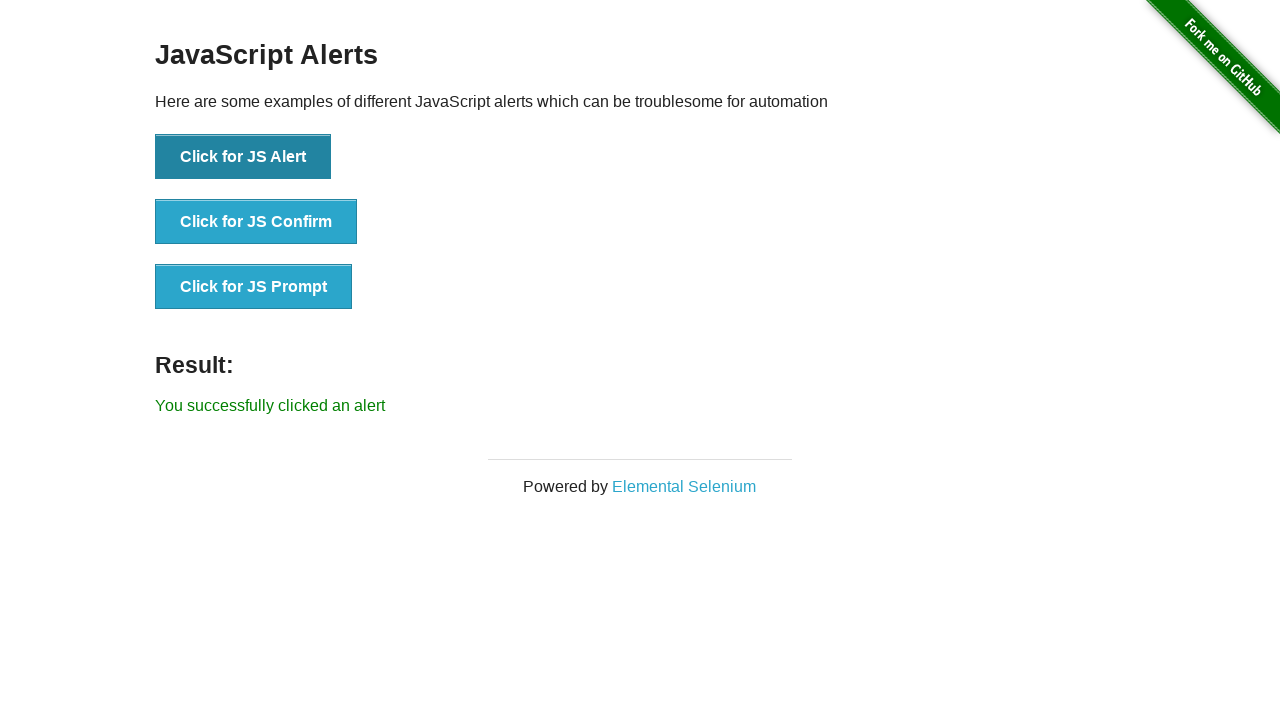

Clicked button to trigger JavaScript alert at (243, 157) on button:has-text('Click for JS Alert')
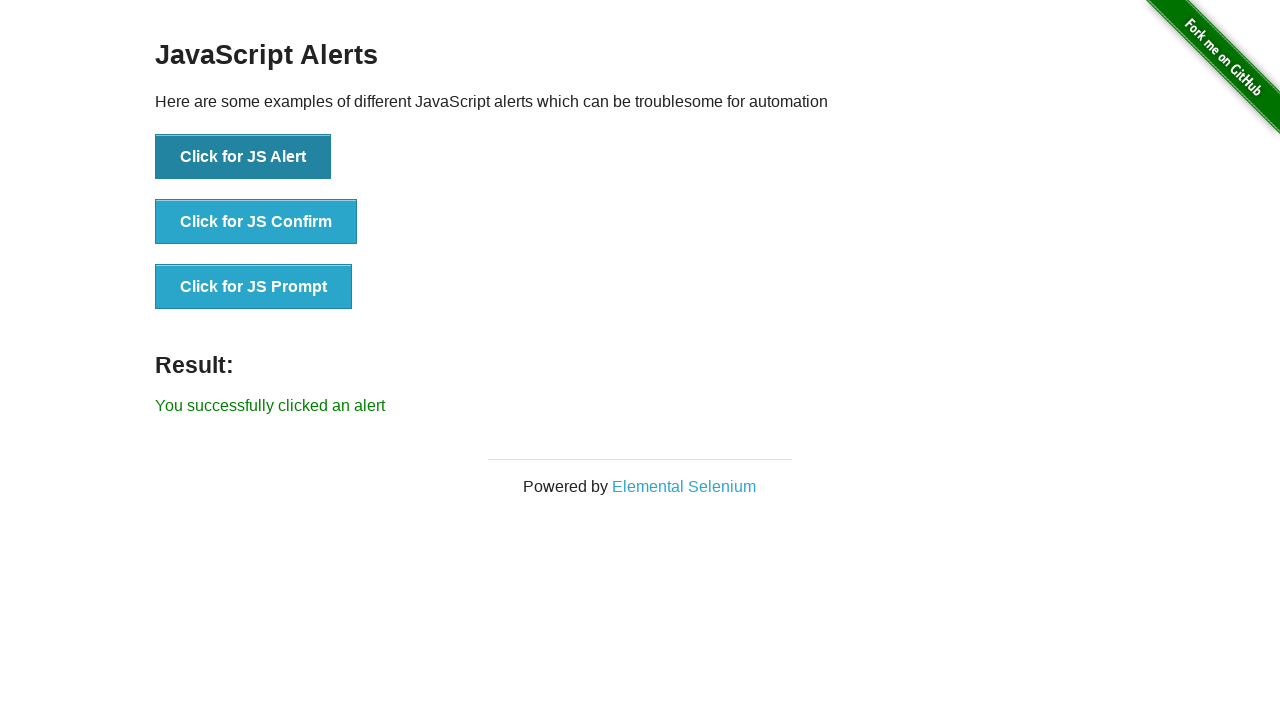

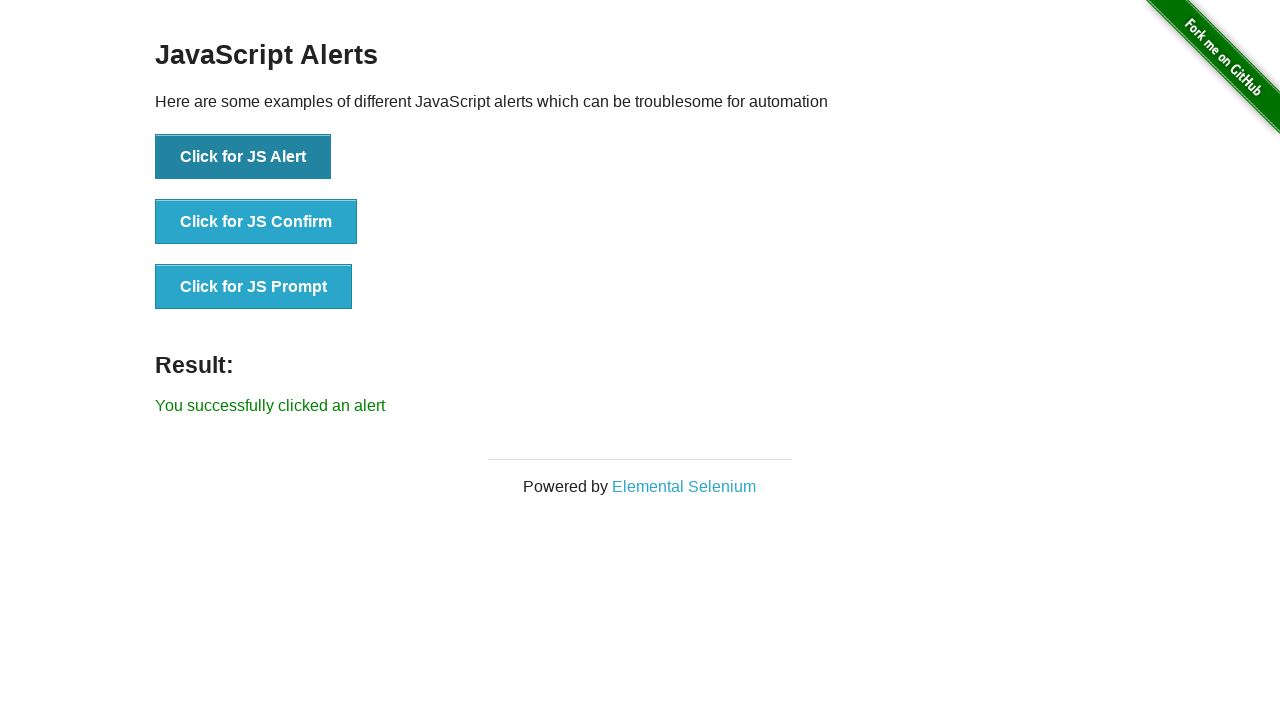